Tests scrolling to a specific element by scrolling the Inputs link into view and clicking it

Starting URL: https://practice.cydeo.com/

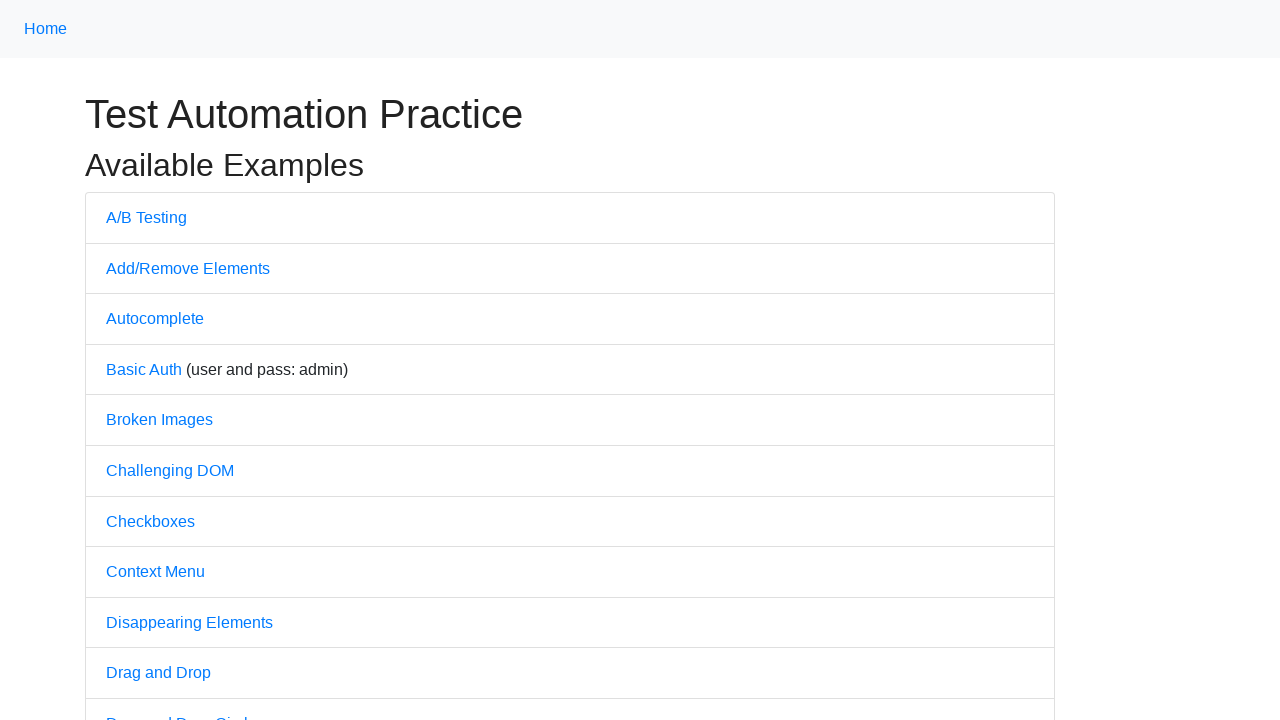

Located the Inputs link element
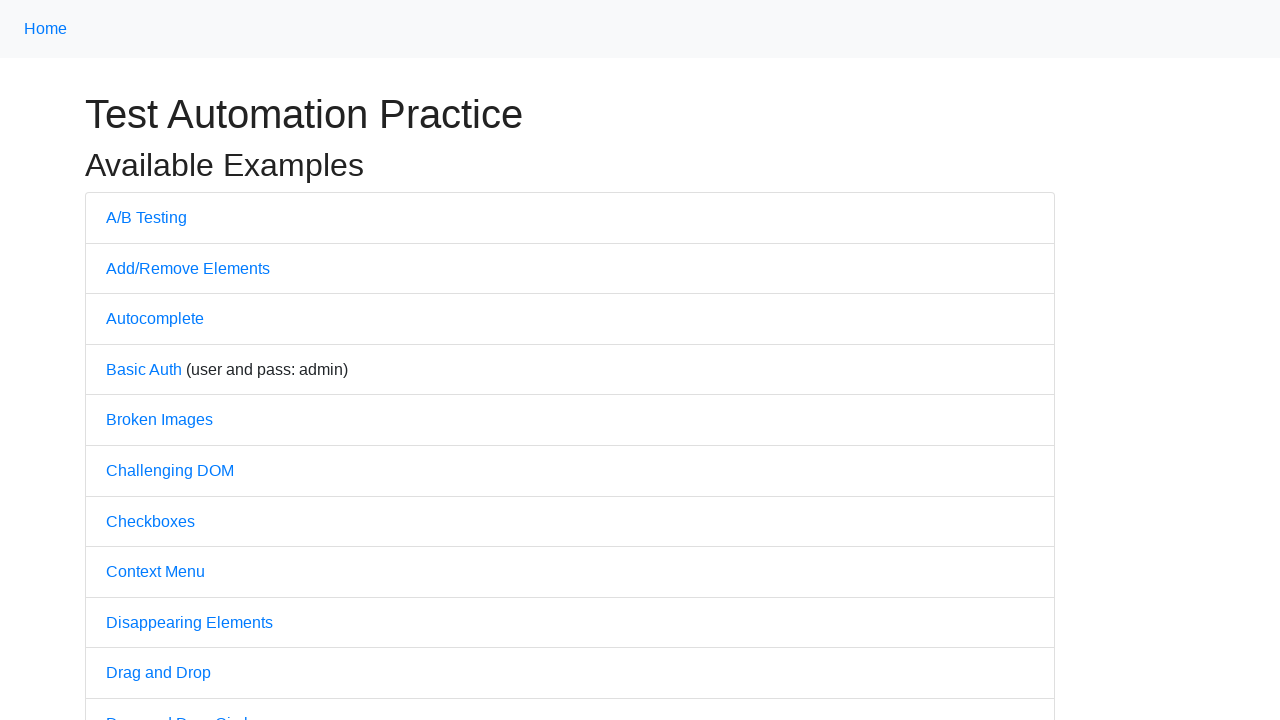

Scrolled the Inputs link into view
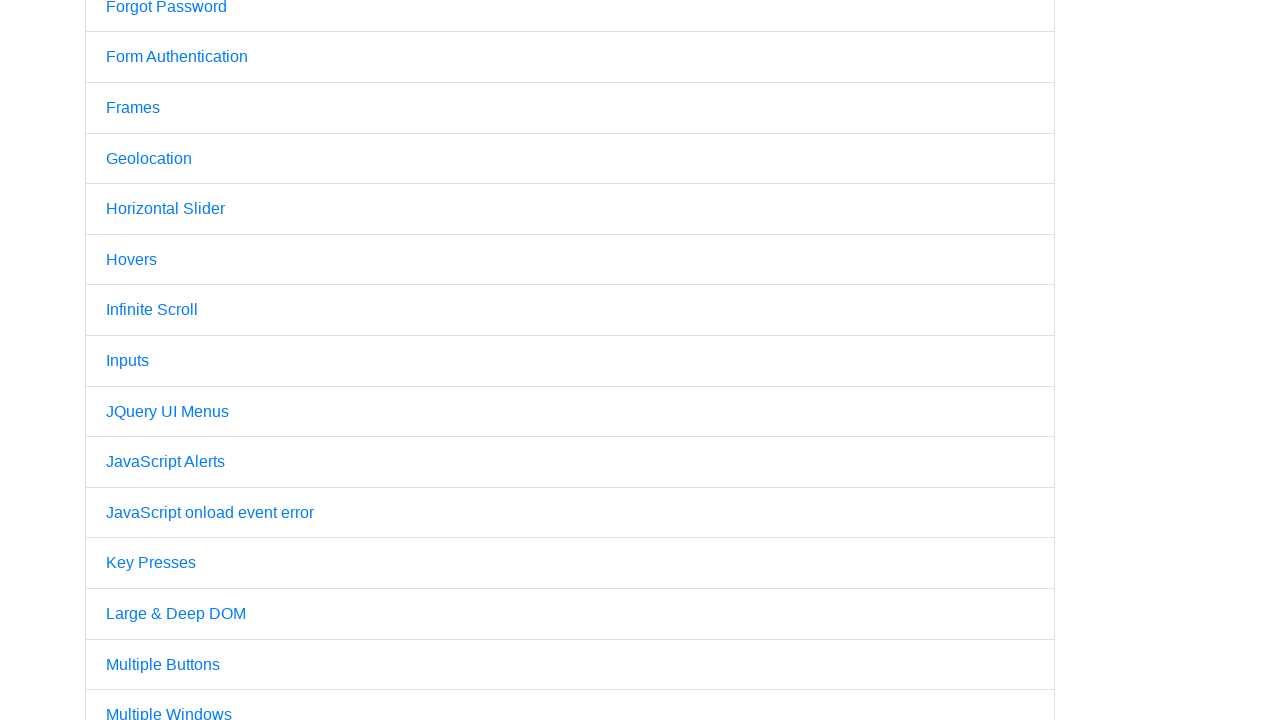

Clicked on the Inputs link at (128, 361) on internal:text="Inputs"i
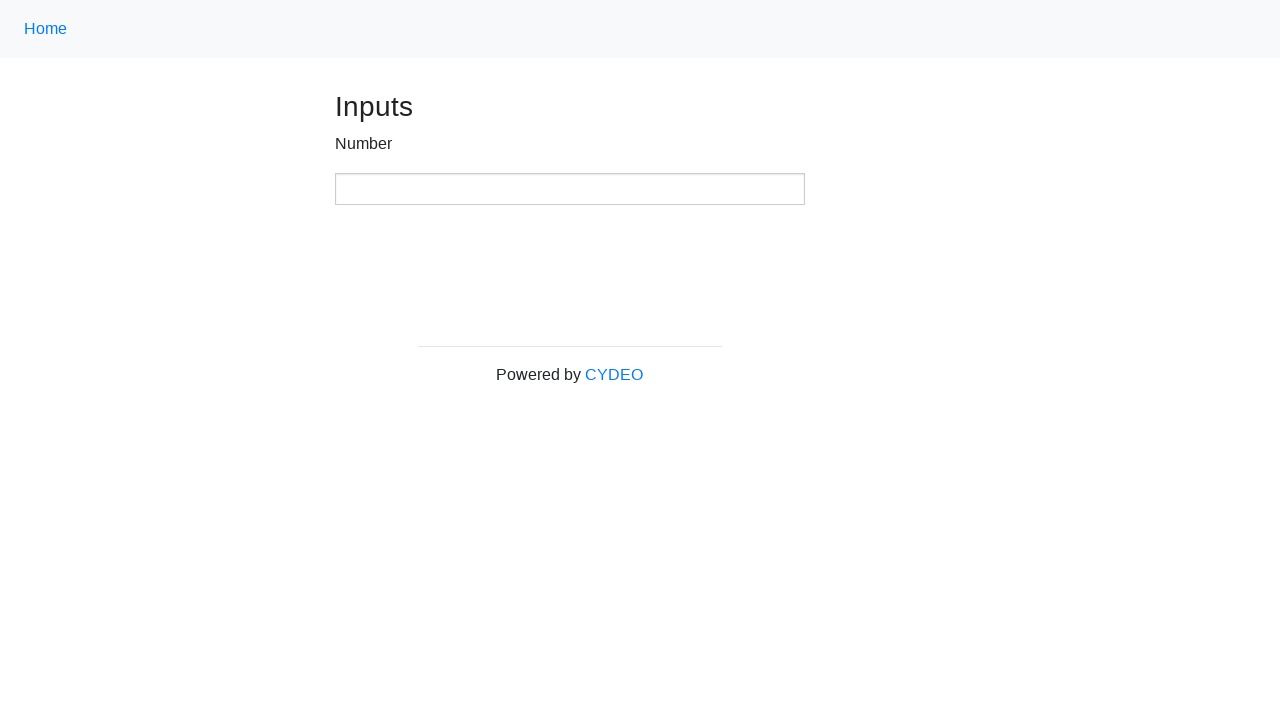

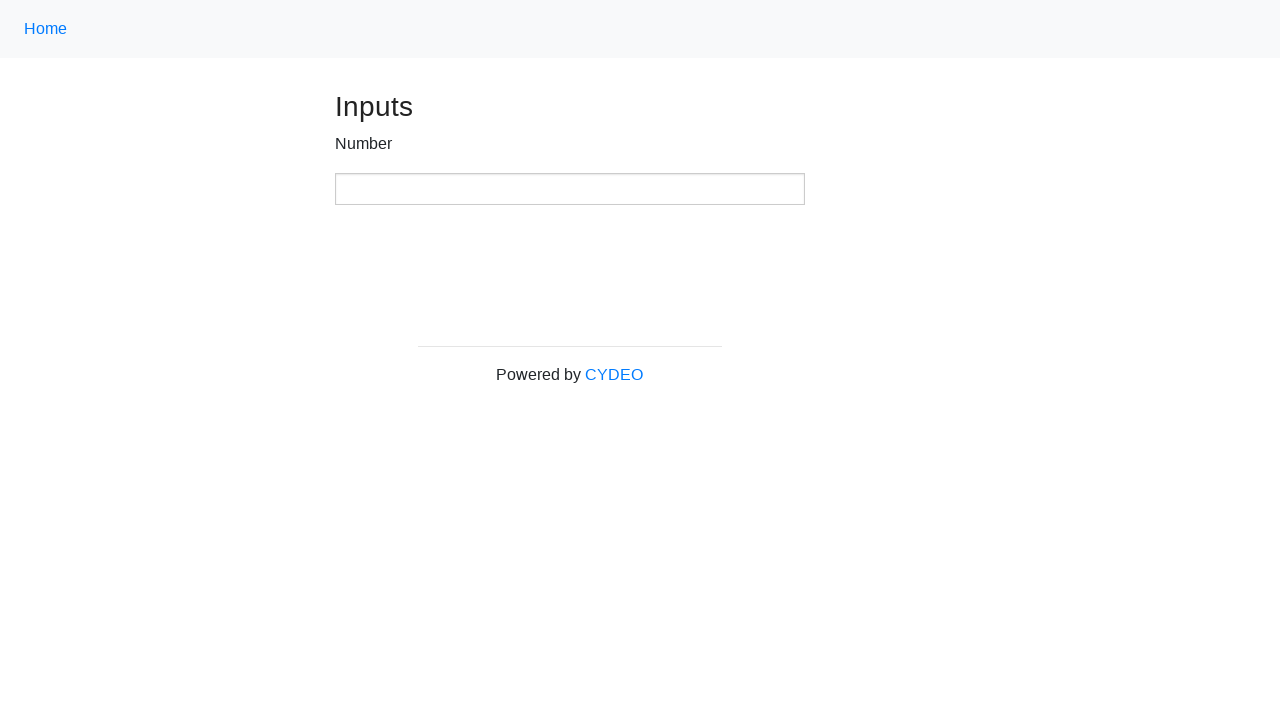